Tests login functionality with invalid password to verify error message is displayed correctly

Starting URL: https://www.saucedemo.com/

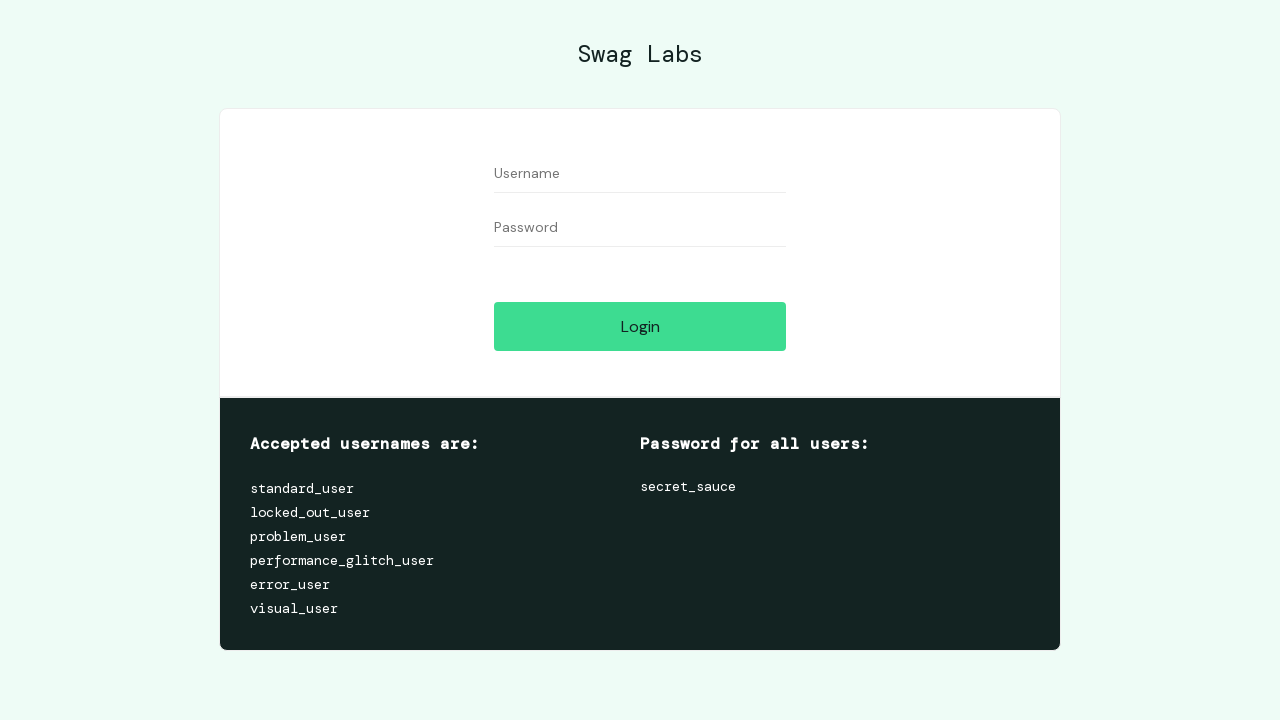

Filled username field with 'standard_user' on #user-name
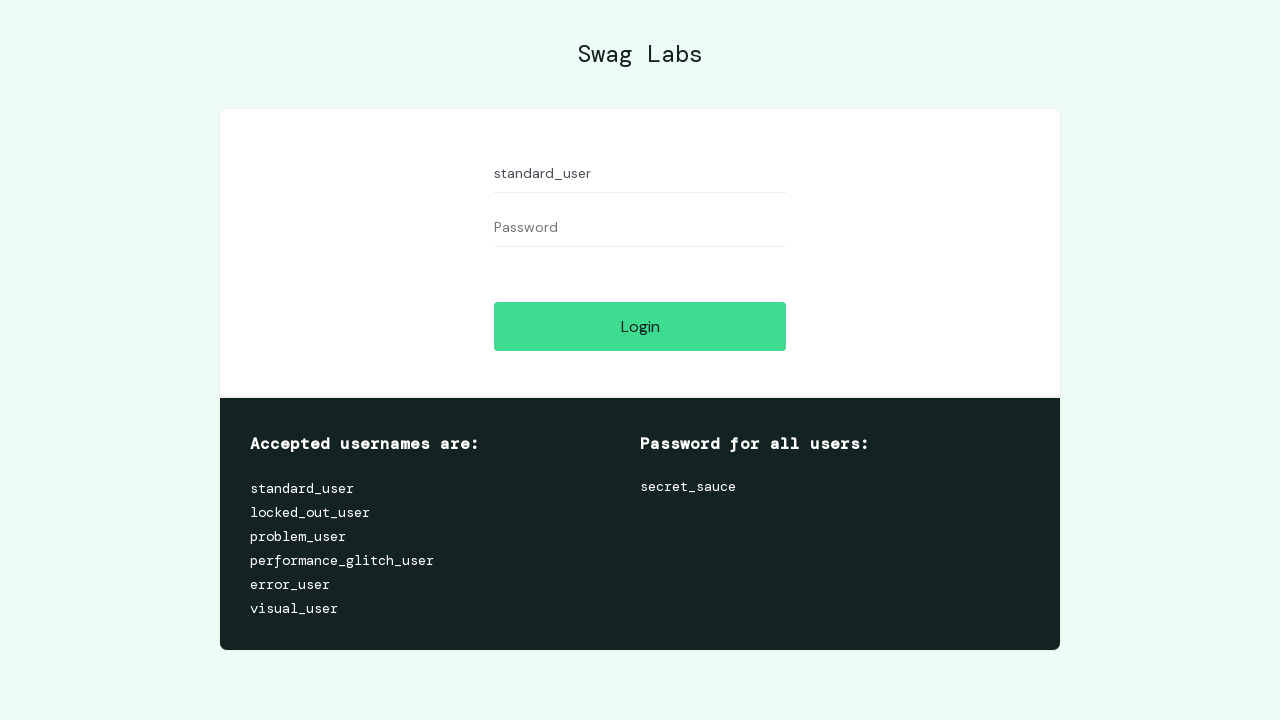

Filled password field with 'invalid_password' on #password
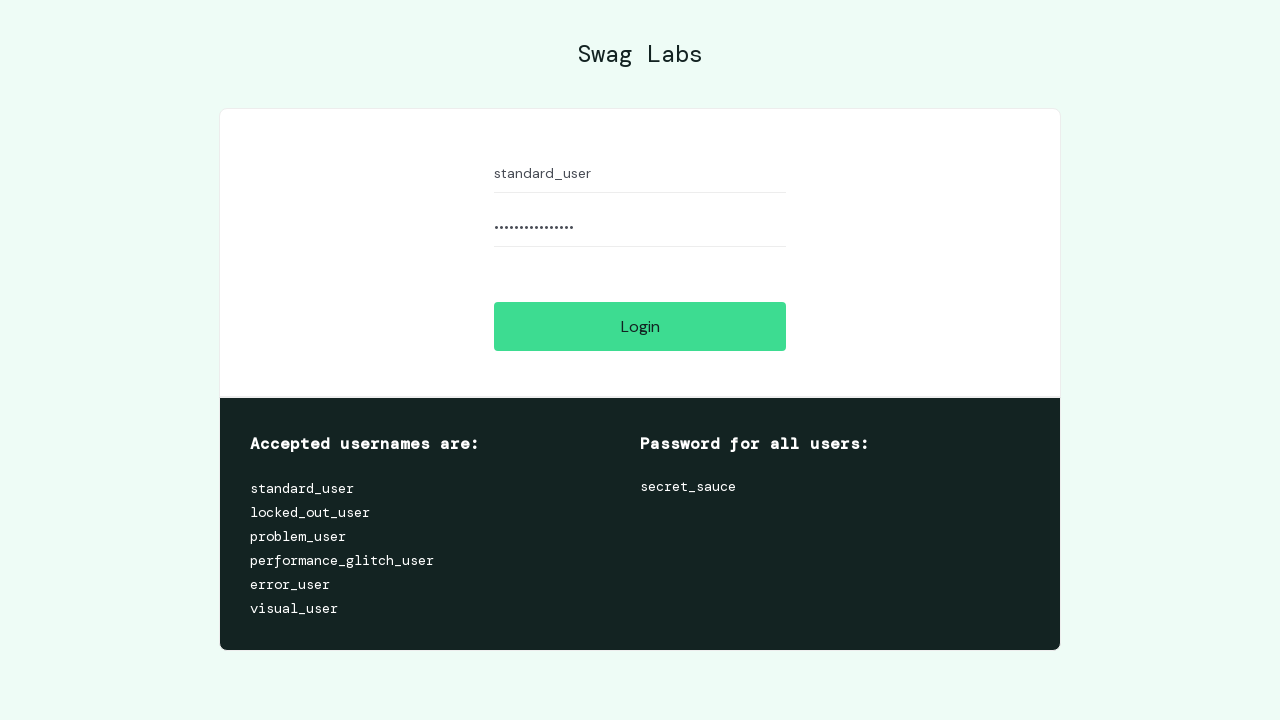

Clicked login button at (640, 326) on #login-button
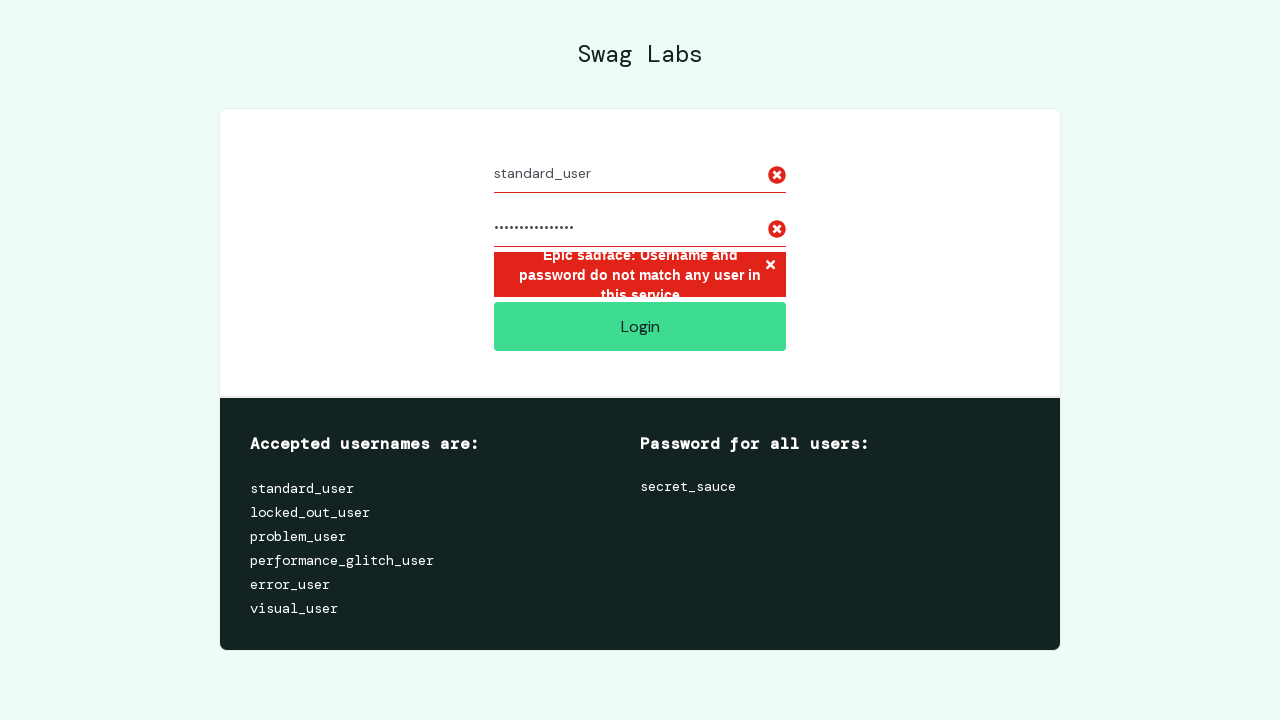

Retrieved error message text
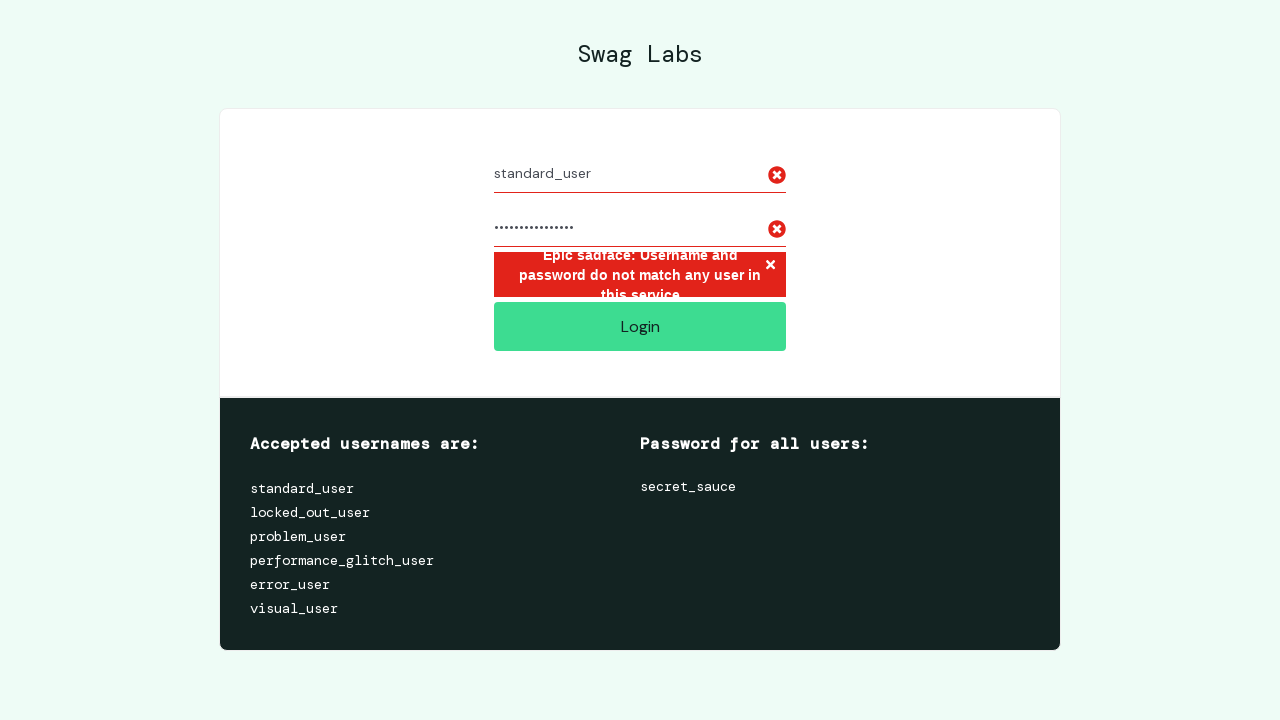

Verified error message matches expected text for invalid password
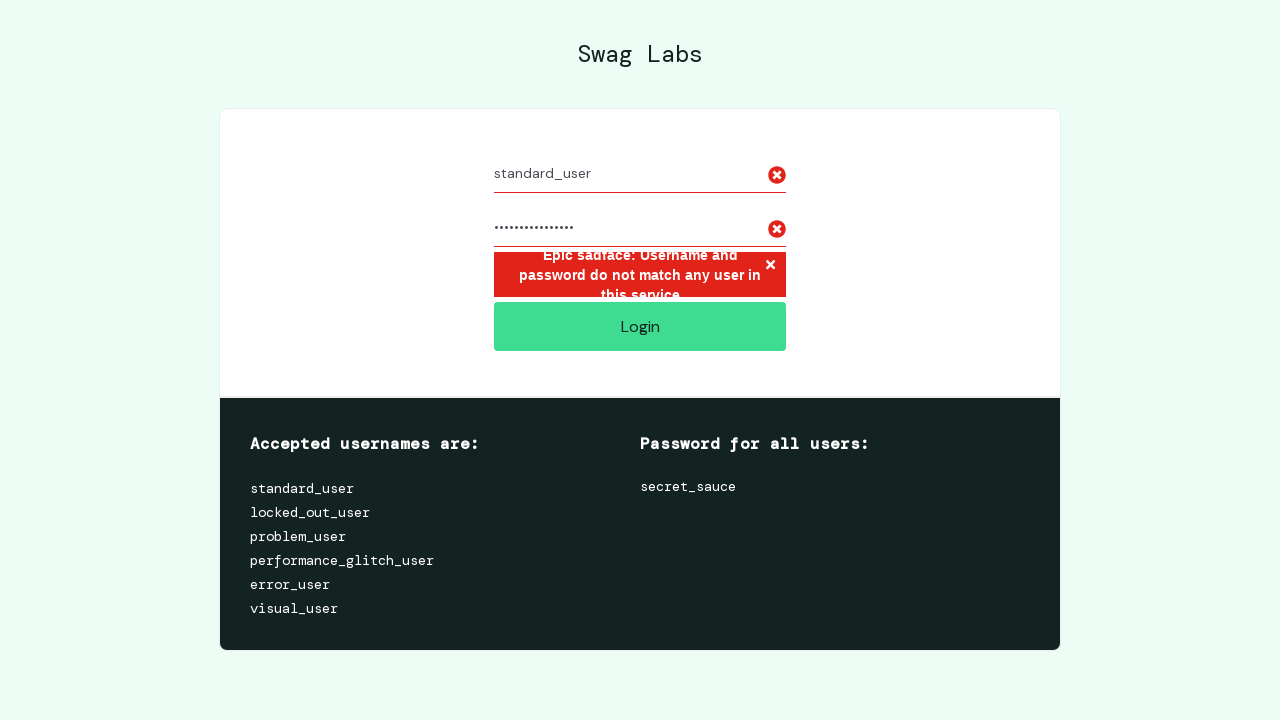

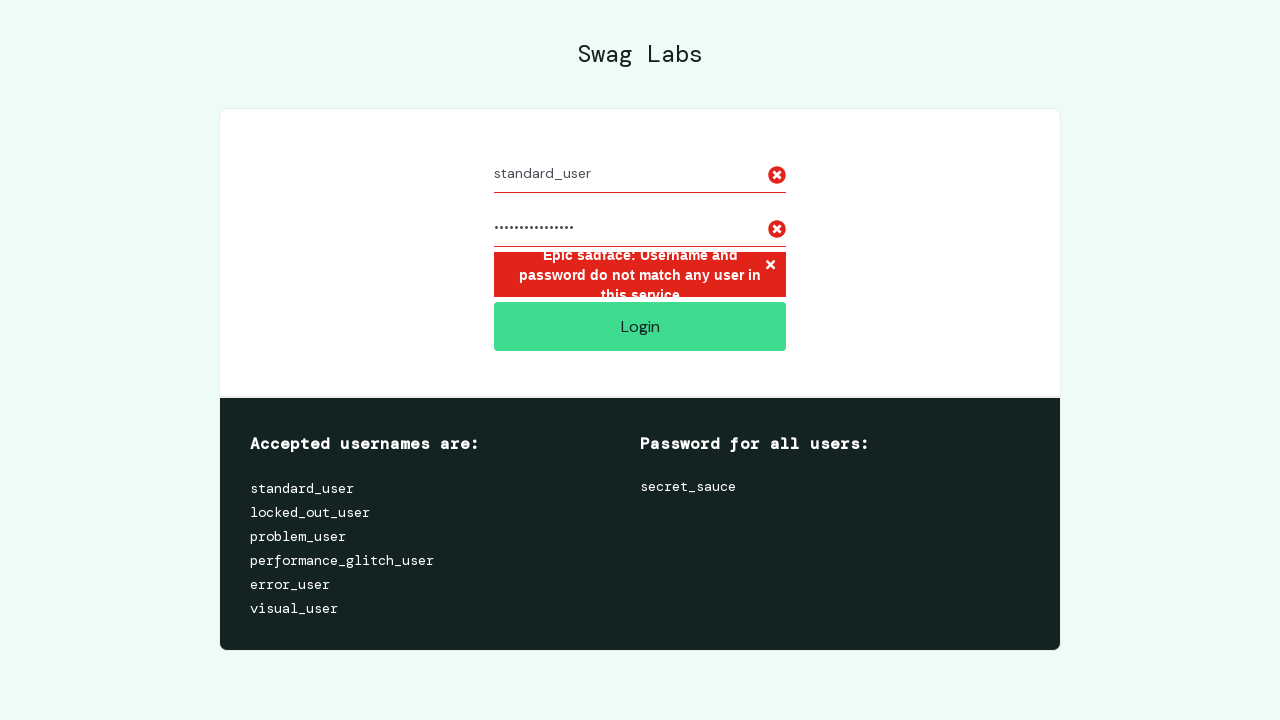